Navigates to Selenium website, clicks on Downloads, scrolls to a specific element to bring it into view, and clicks on it

Starting URL: https://www.selenium.dev/

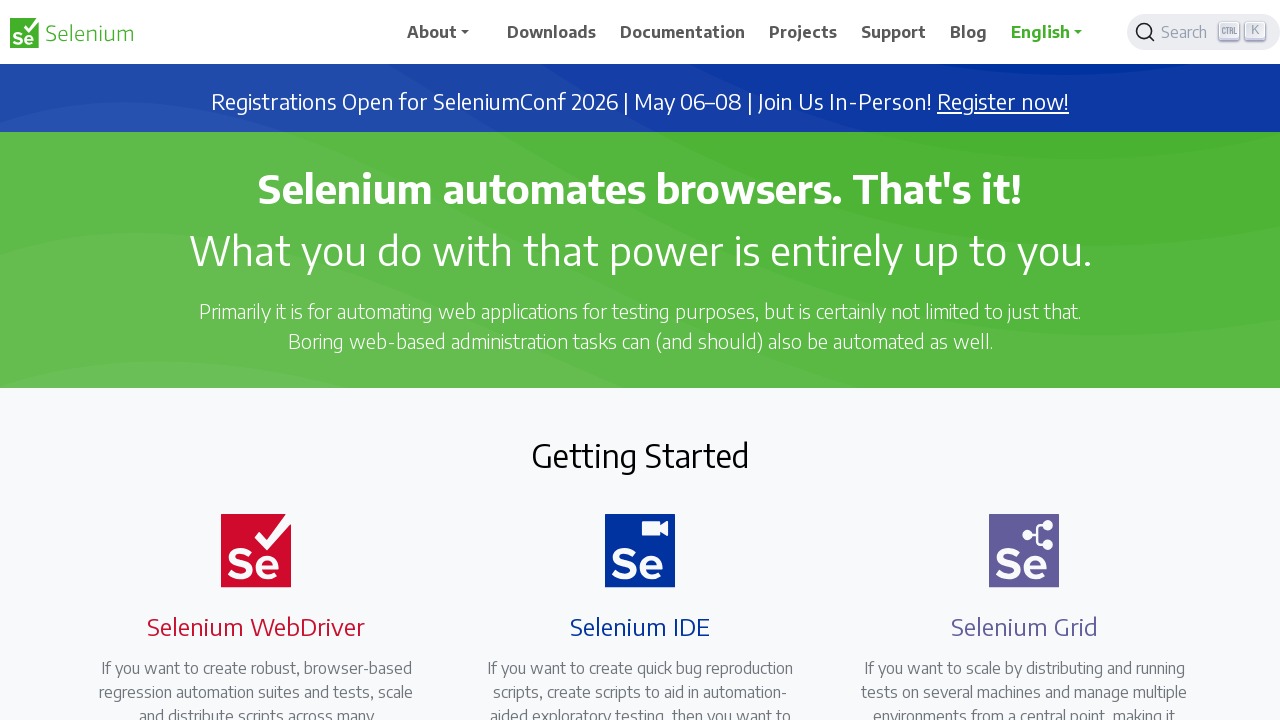

Clicked on Downloads menu item at (552, 32) on xpath=//span[normalize-space()='Downloads']
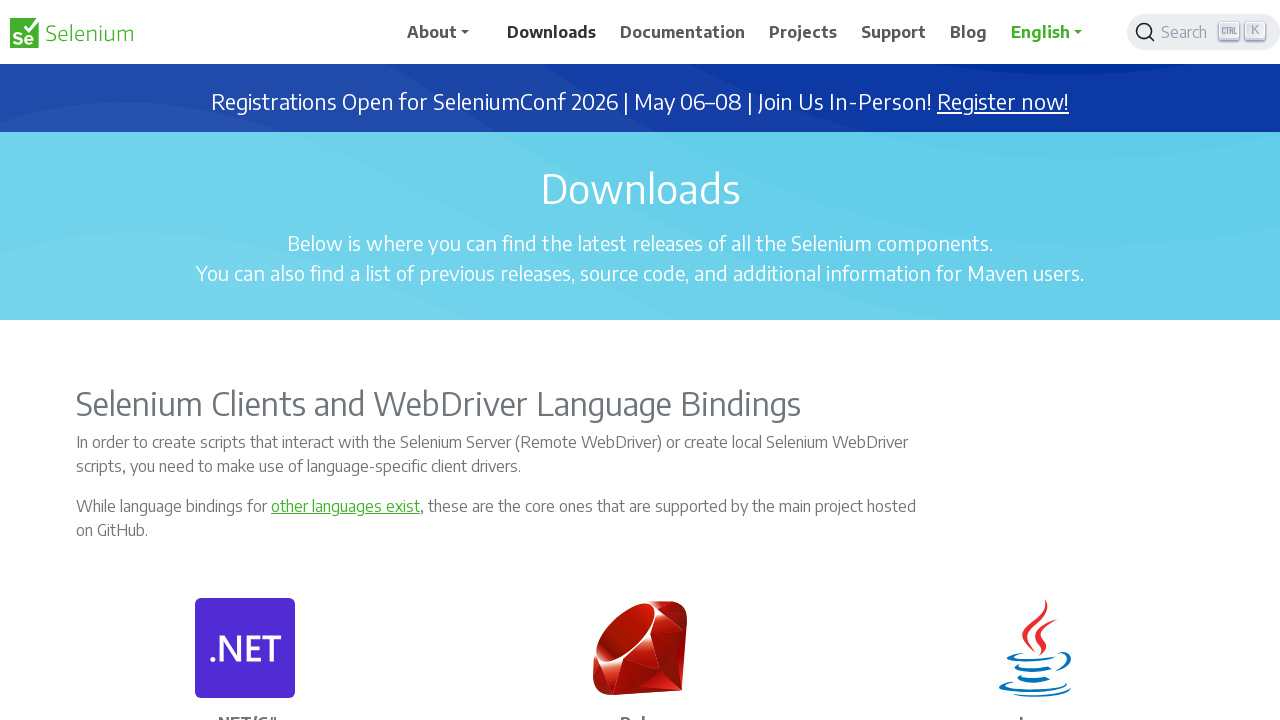

Located target element
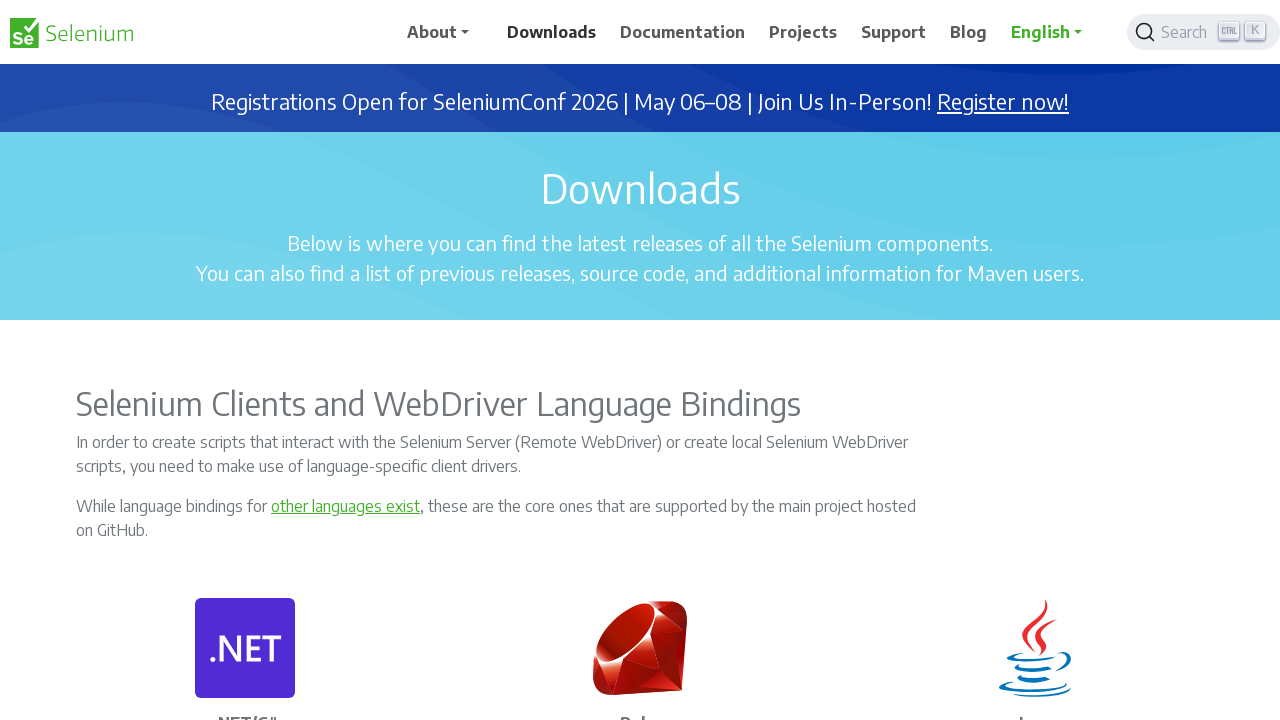

Scrolled target element into view
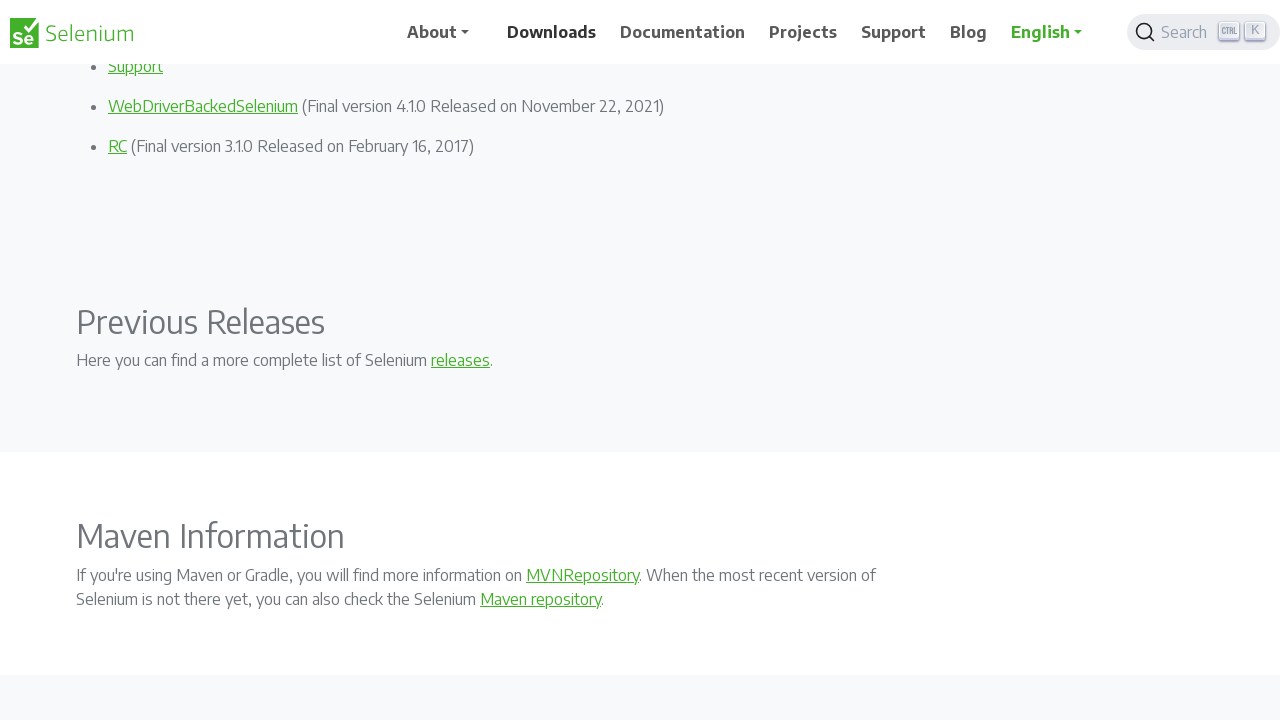

Clicked on the target element at (460, 360) on xpath=/html/body/div/main/div[9]/div/div/p[1]/a
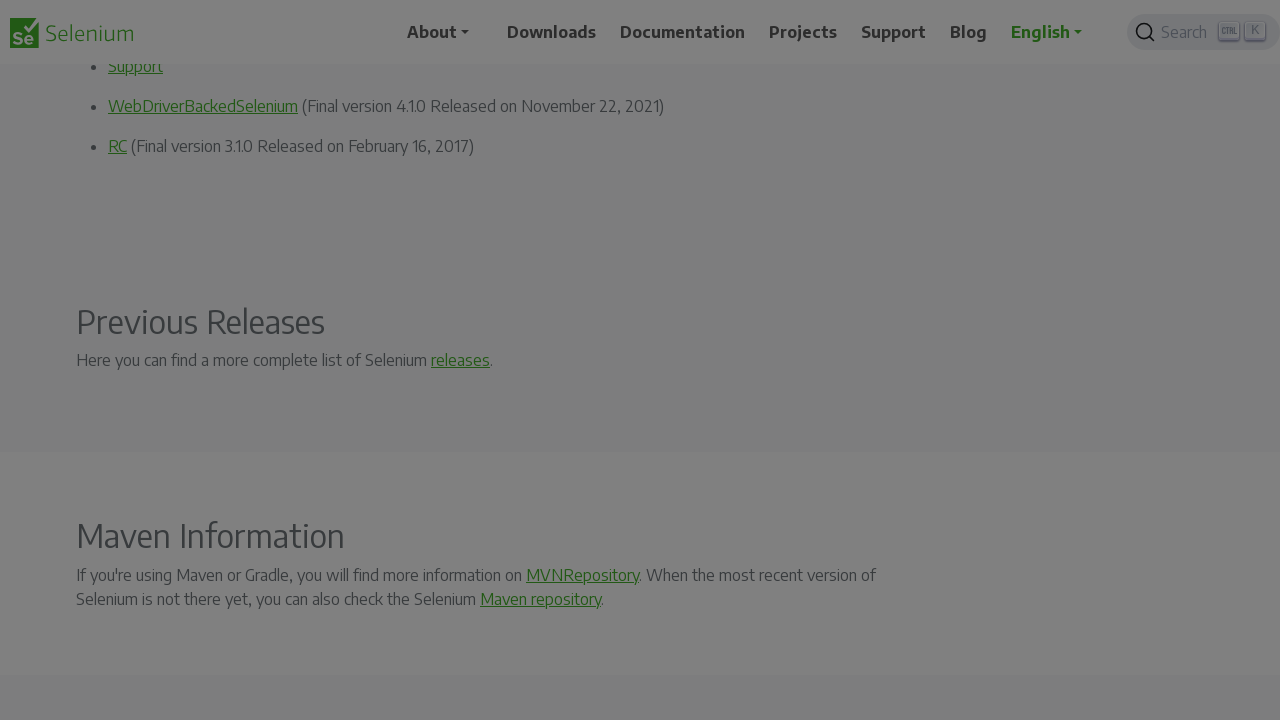

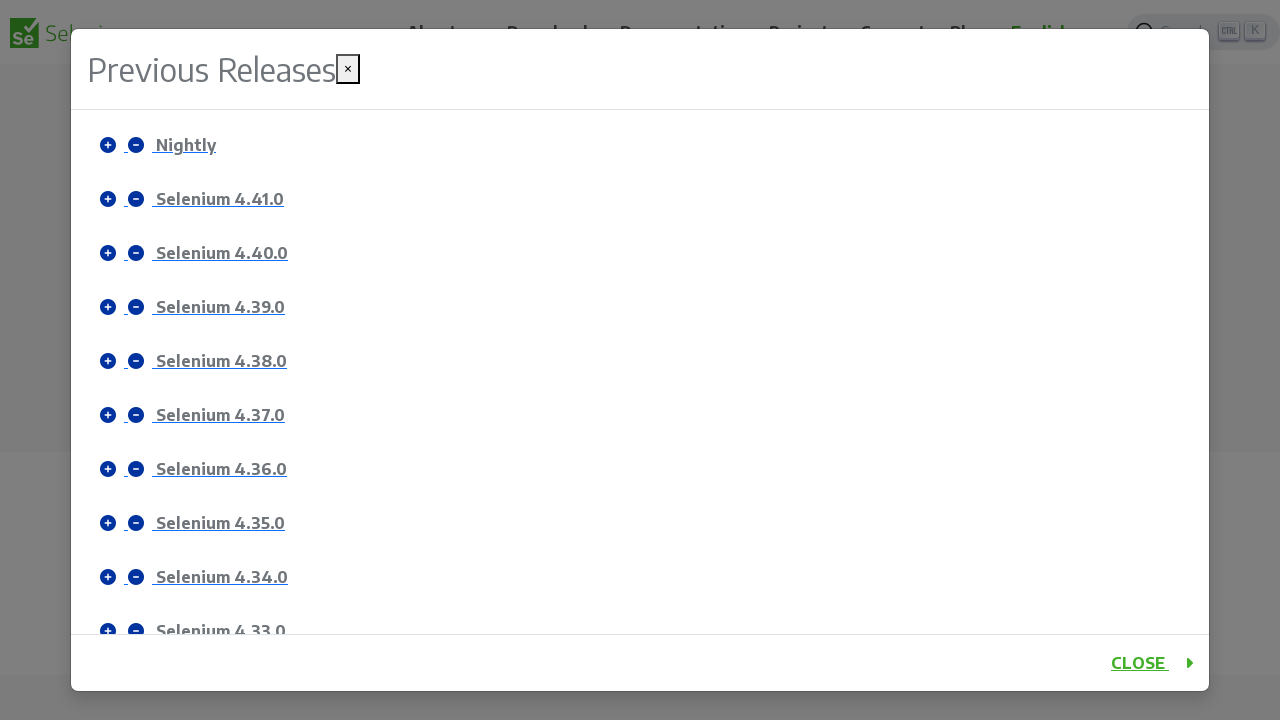